Tests clicking checkboxes on a practice page using relative locators to find checkboxes positioned to the left of specific usernames in a table.

Starting URL: https://selectorshub.com/xpath-practice-page/

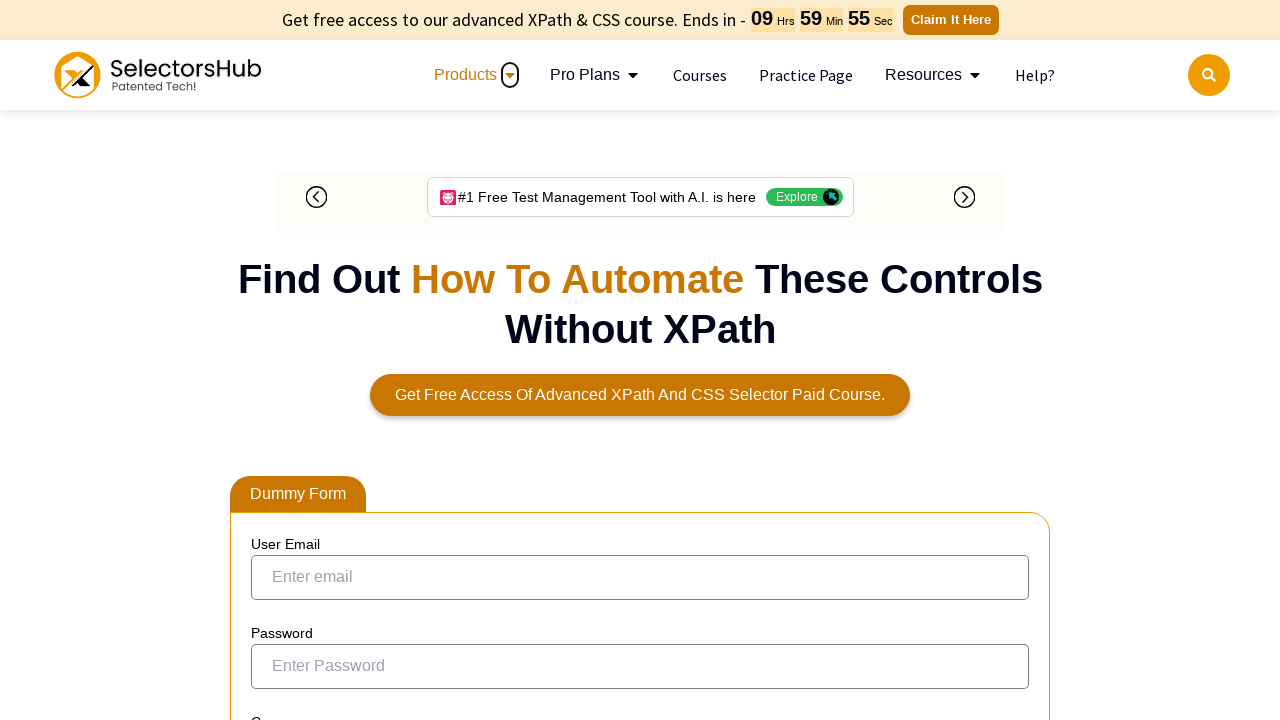

Clicked checkbox positioned to the left of 'Joe.Root' username at (274, 360) on input[type='checkbox']:left-of(:text('Joe.Root')) >> nth=0
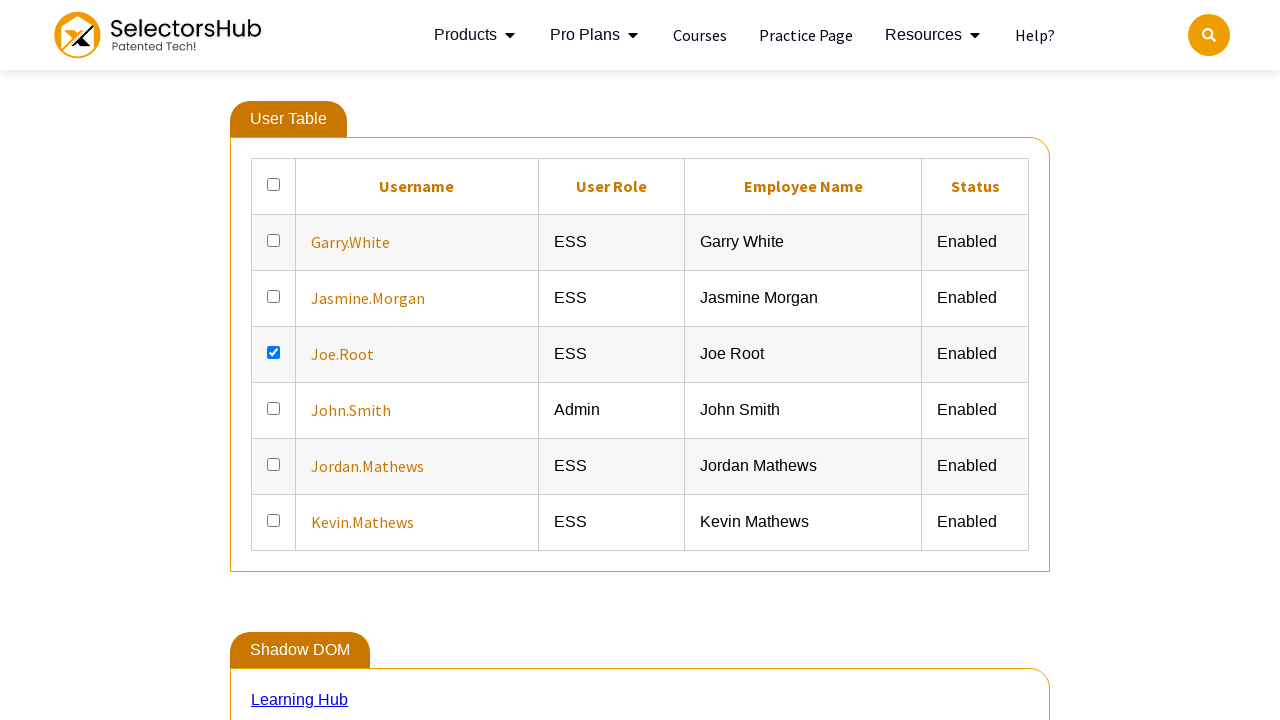

Clicked checkbox positioned to the left of 'John.Smith' username at (274, 408) on input[type='checkbox']:left-of(:text('John.Smith')) >> nth=0
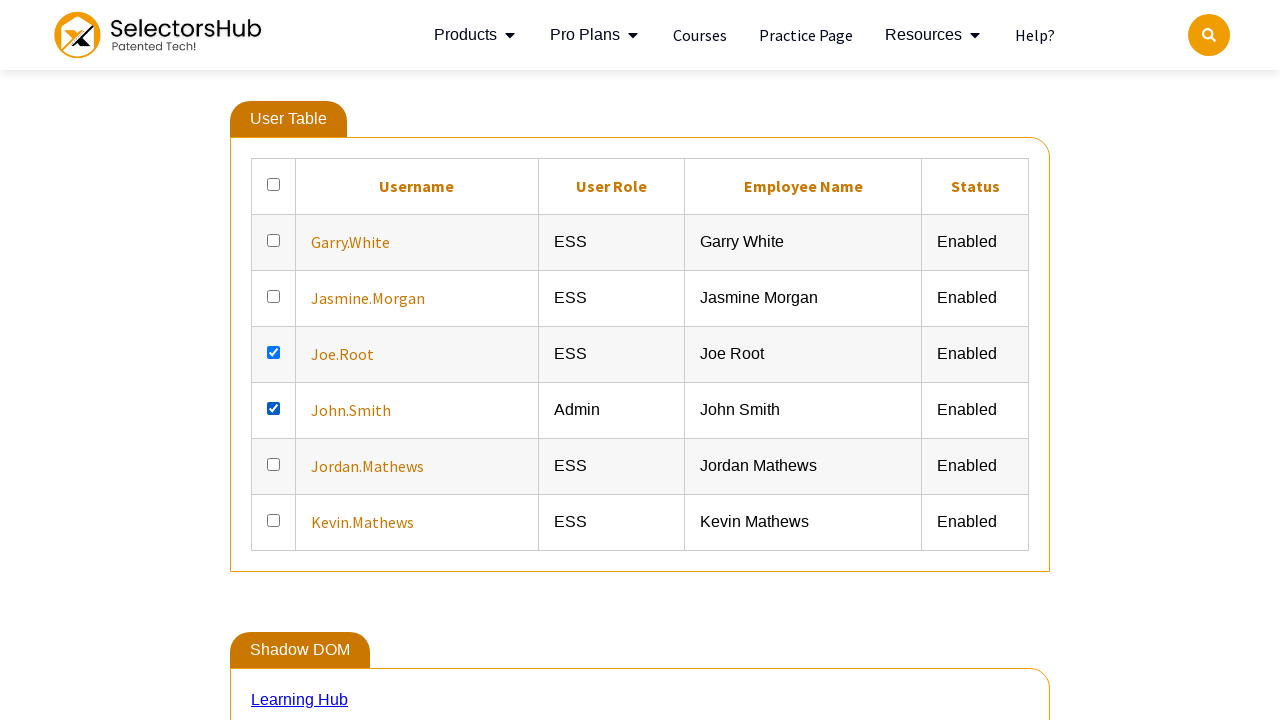

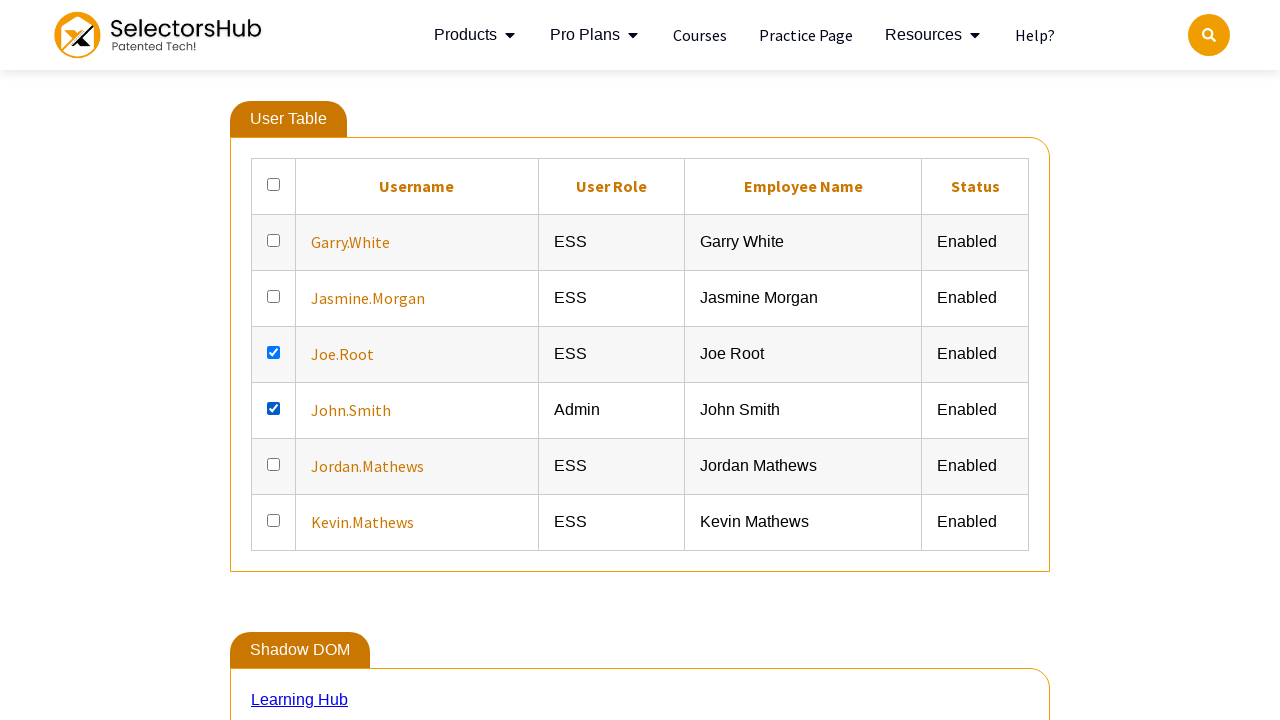